Tests JavaScript alert box handling by clicking a button that triggers an alert and accepting the alert dialog

Starting URL: https://echoecho.com/javascript4.htm

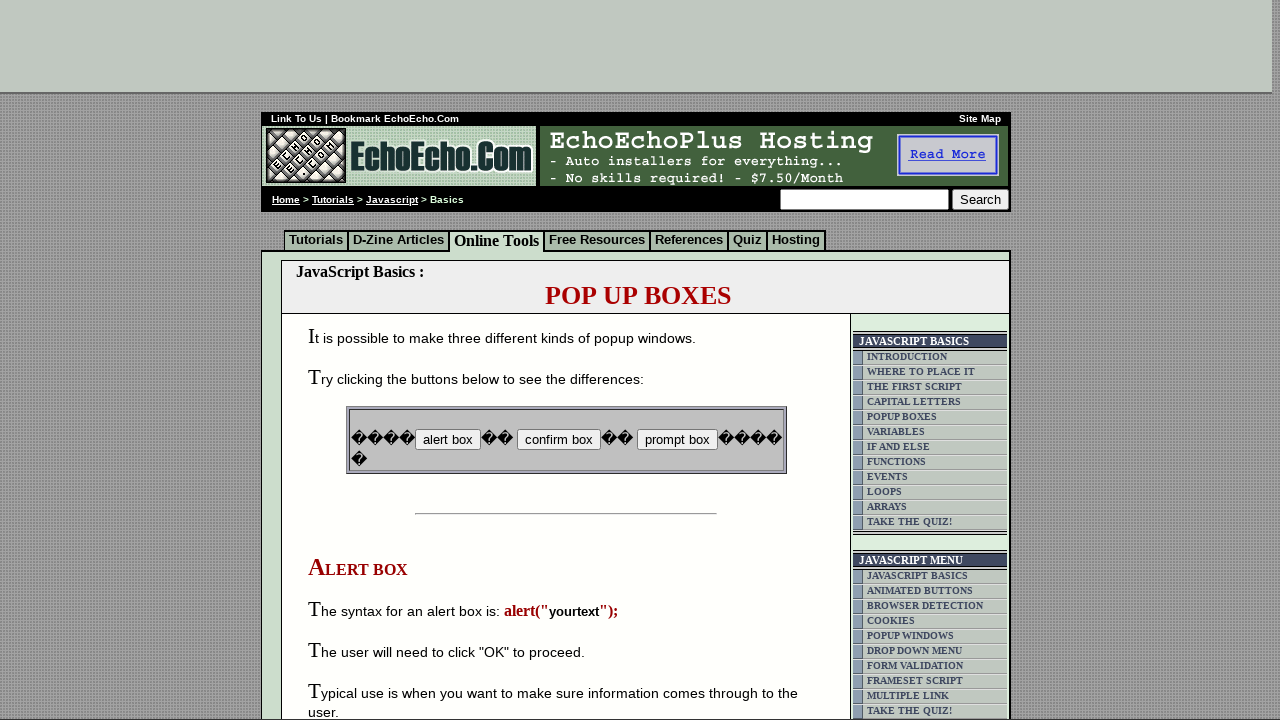

Clicked button to trigger alert box at (448, 440) on input[name='B1']
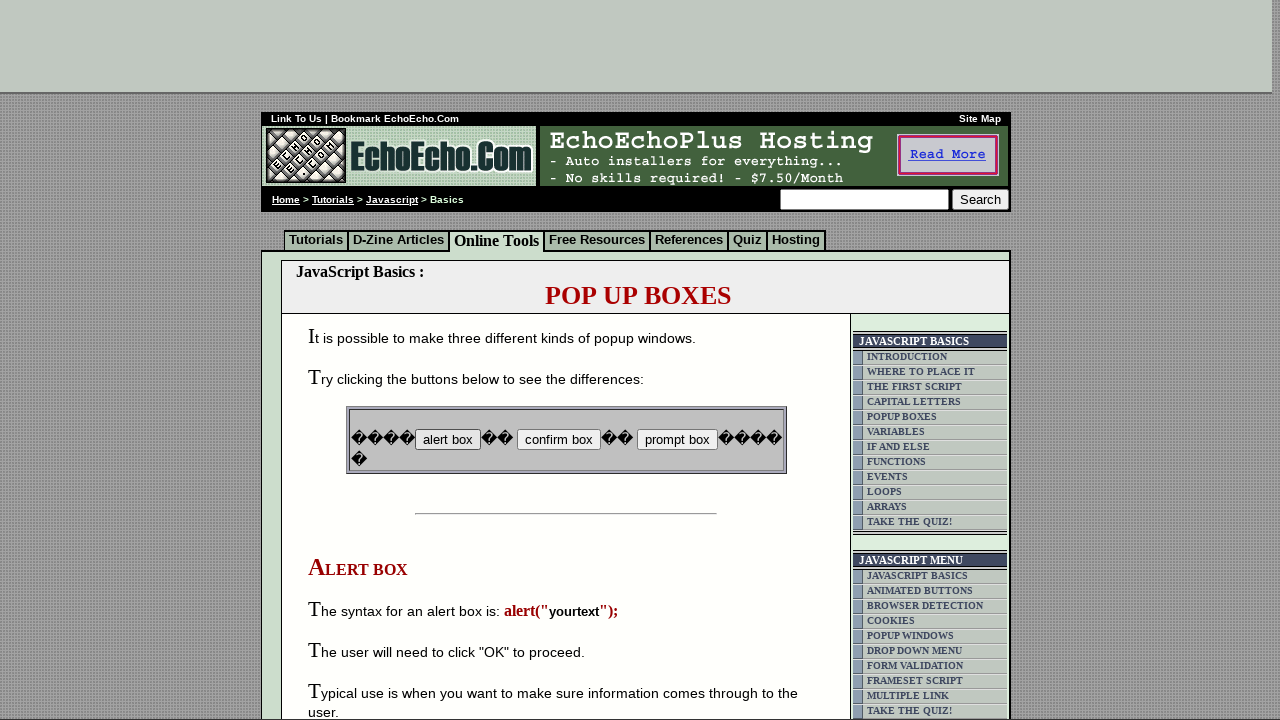

Set up dialog handler to accept alerts
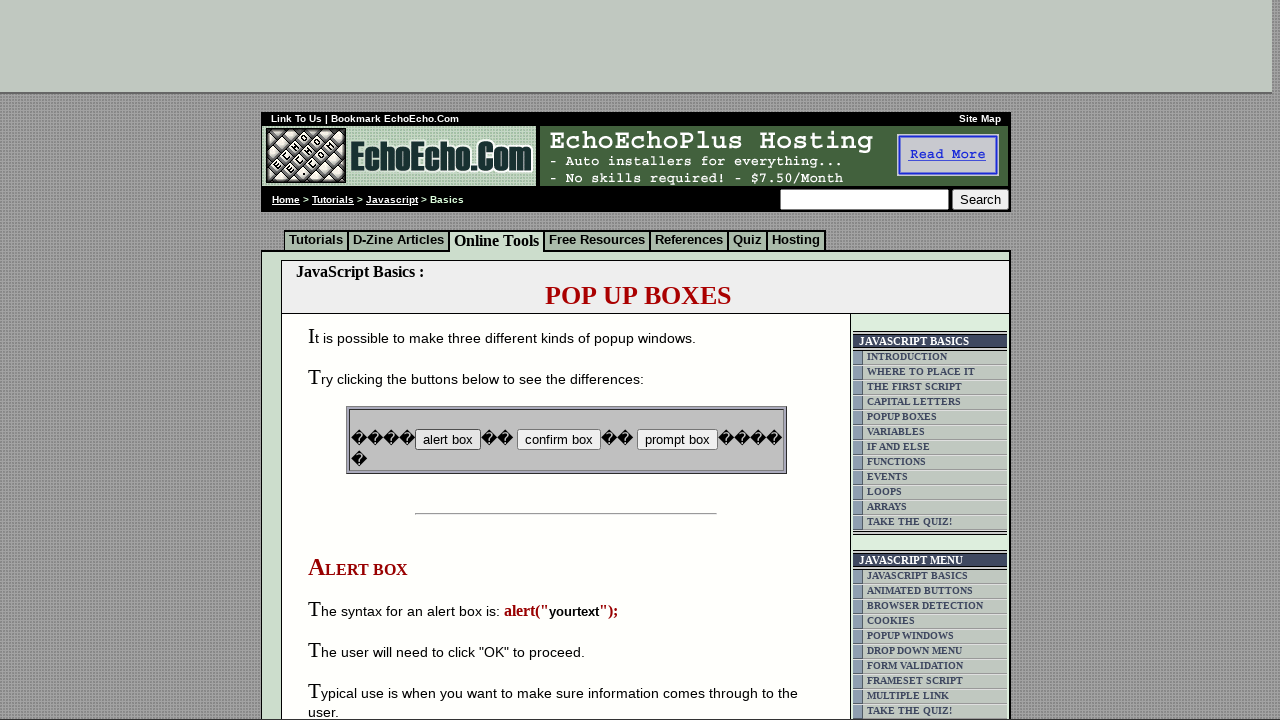

Set up one-time dialog handler to accept alert
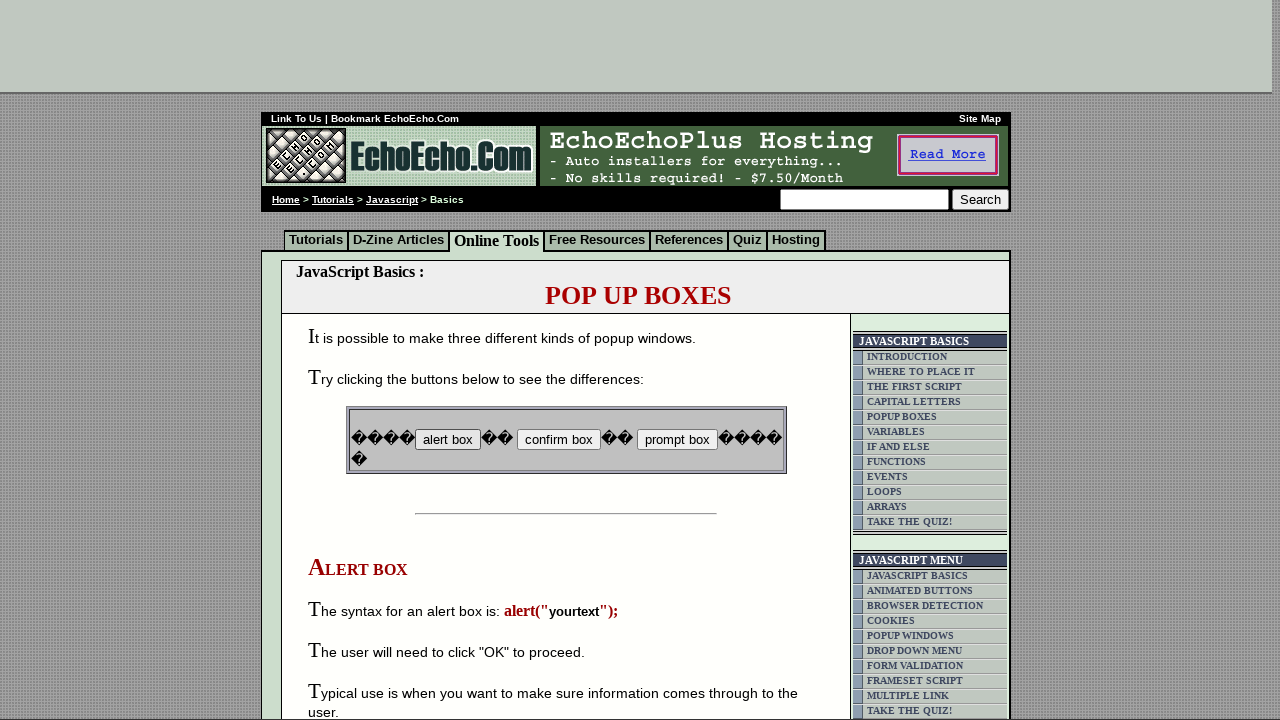

Clicked button to trigger alert box at (448, 440) on input[name='B1']
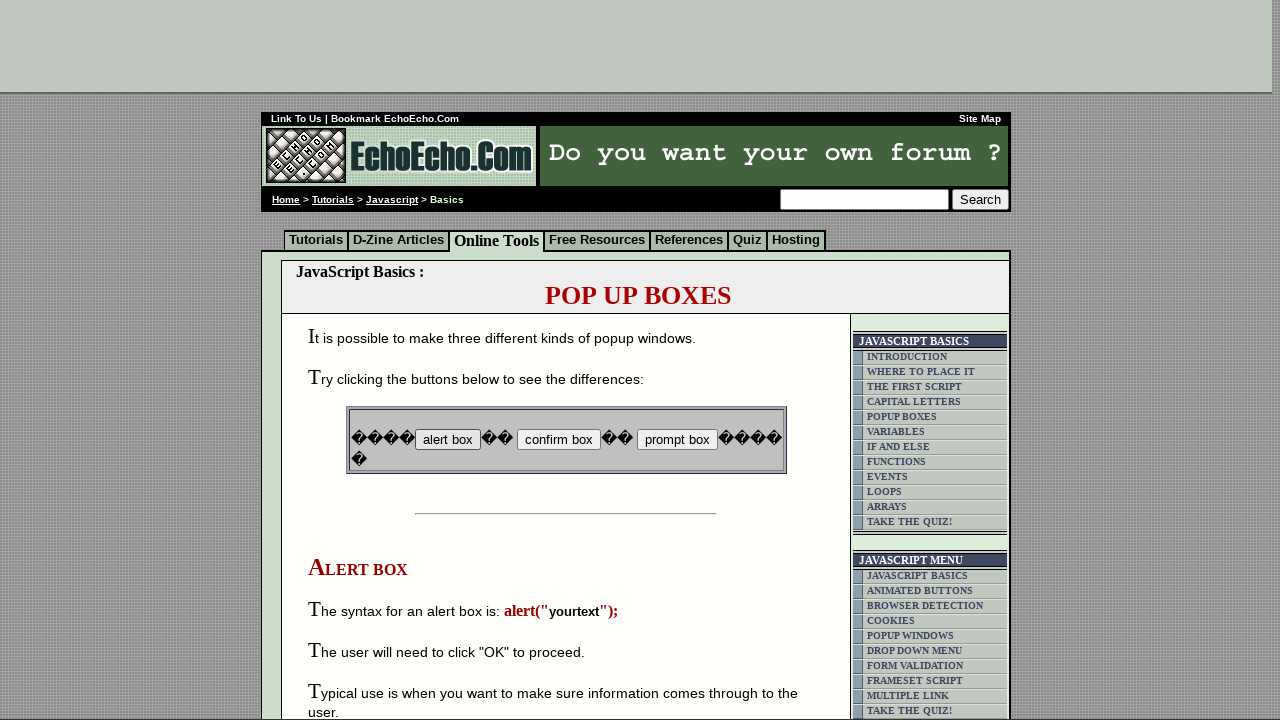

Waited for alert to be processed
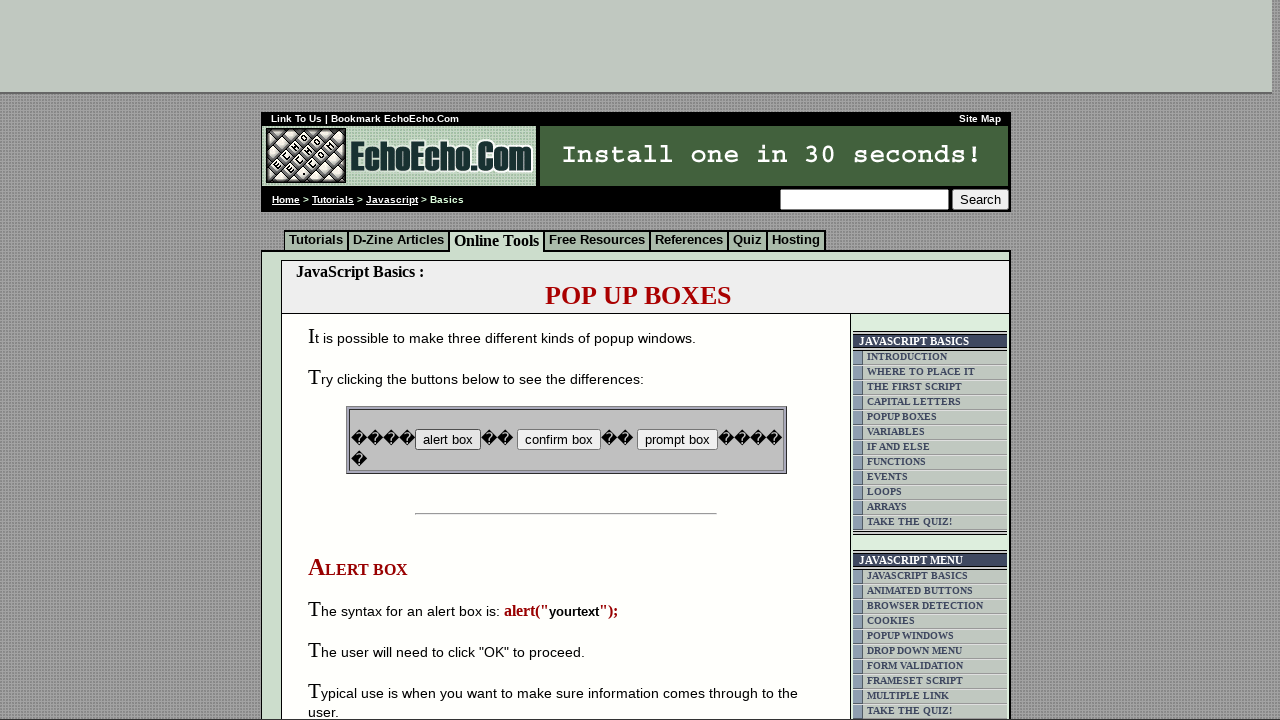

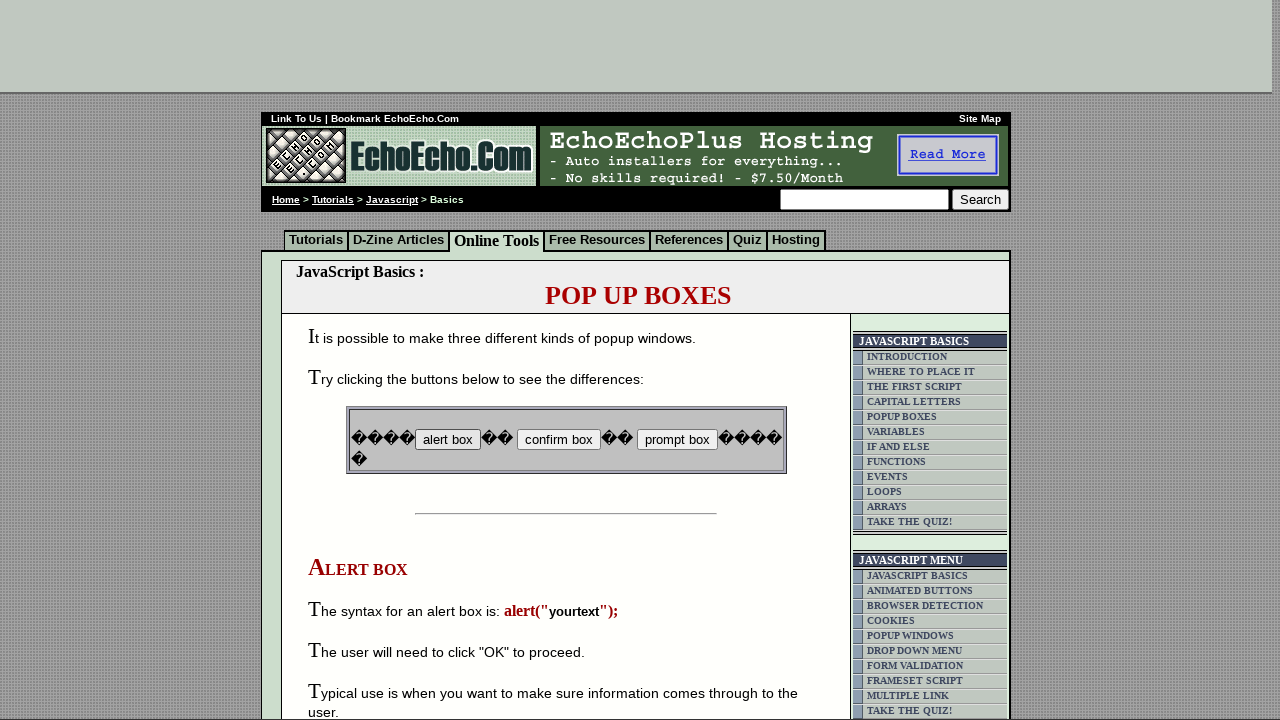